Tests JavaScript prompt dialog by clicking a button, entering text in the prompt, and accepting it

Starting URL: https://the-internet.herokuapp.com/javascript_alerts

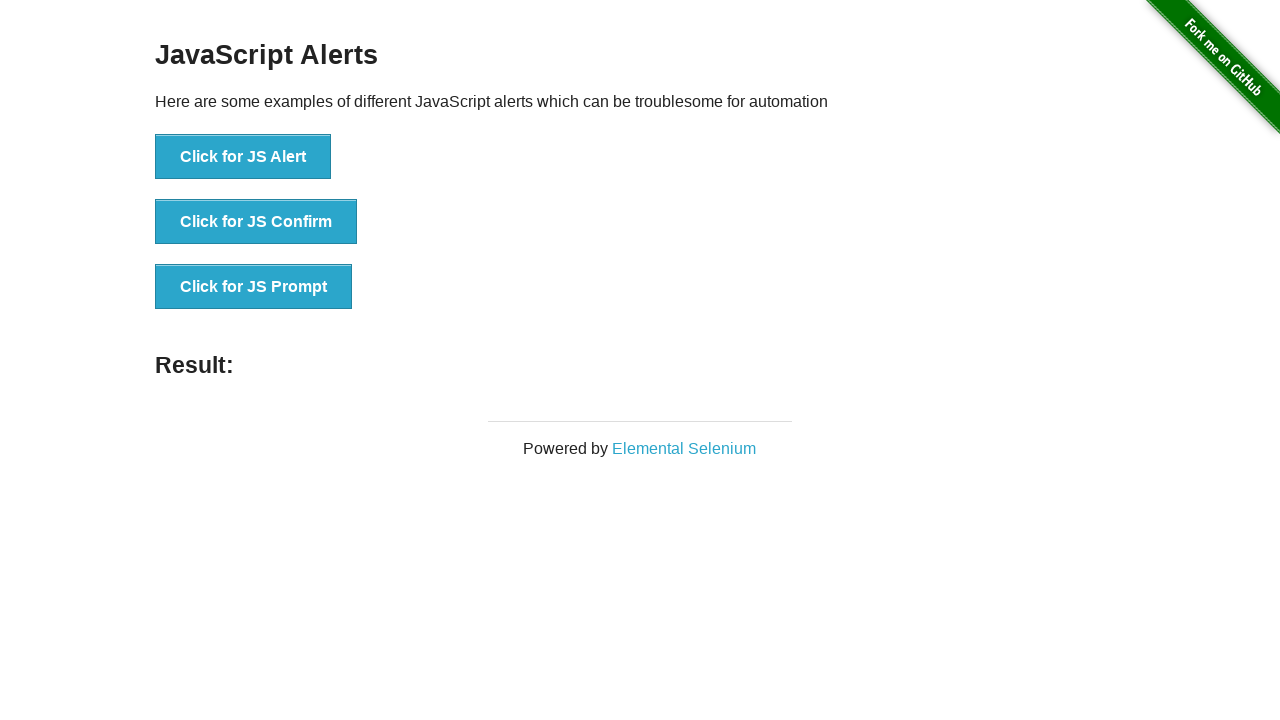

Set up dialog handler to accept prompt with 'Hello'
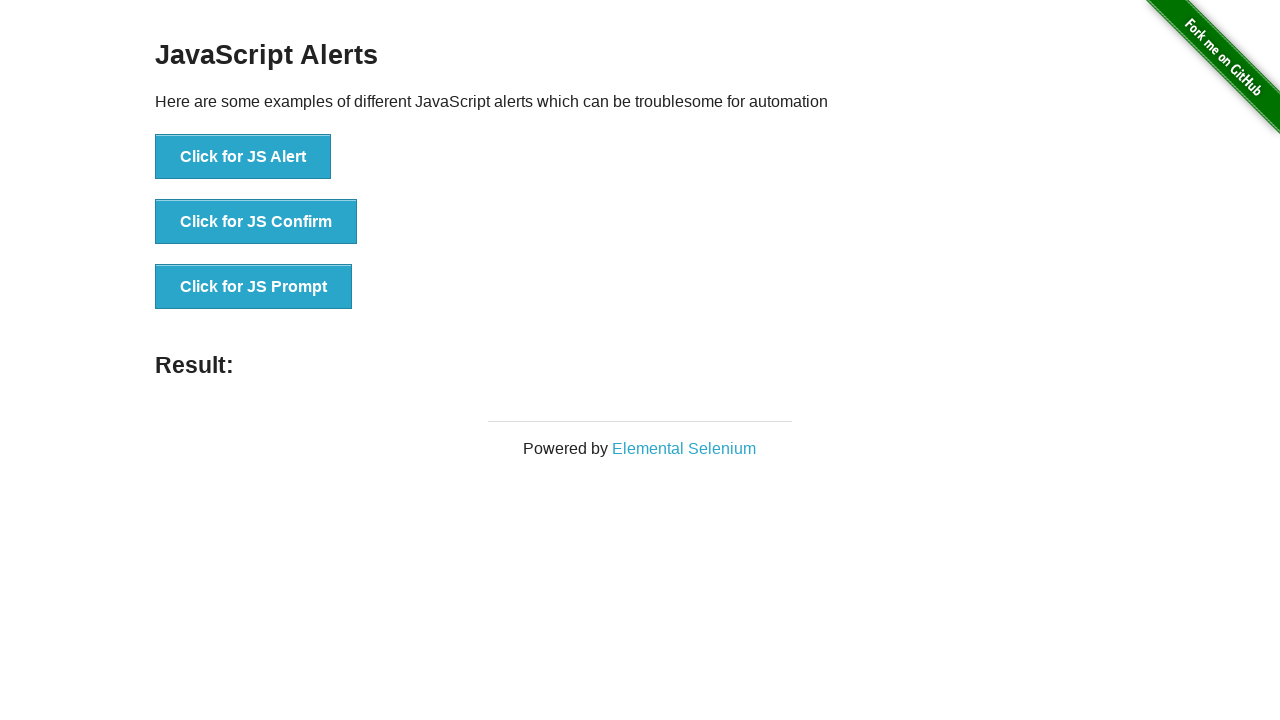

Clicked 'Click for JS Prompt' button to trigger JavaScript prompt dialog at (254, 287) on xpath=//button[.='Click for JS Prompt']
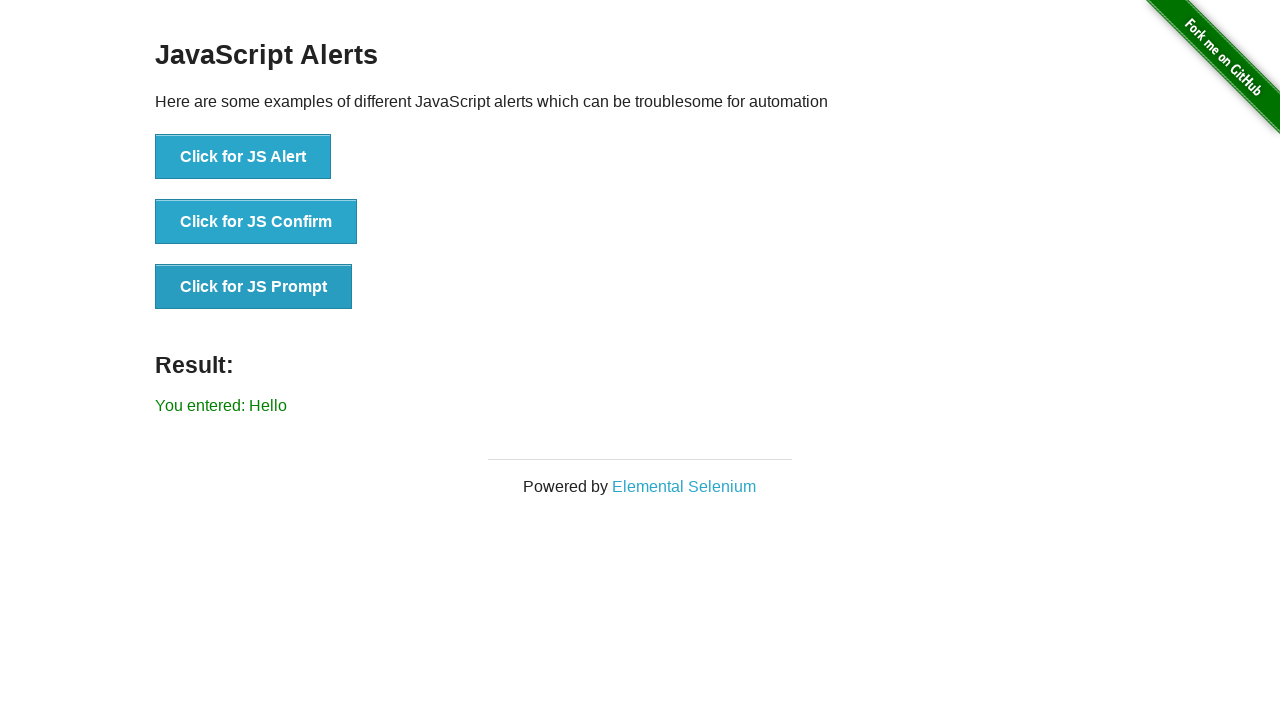

Waited for result element to appear after accepting prompt
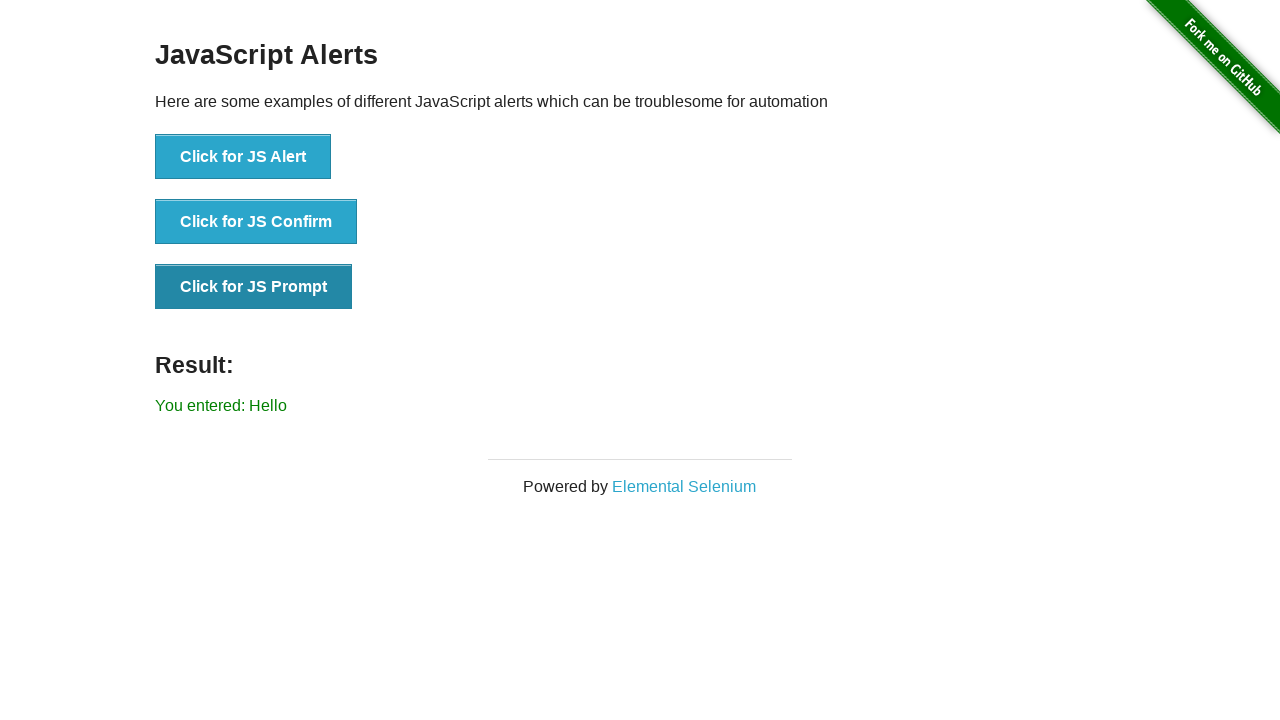

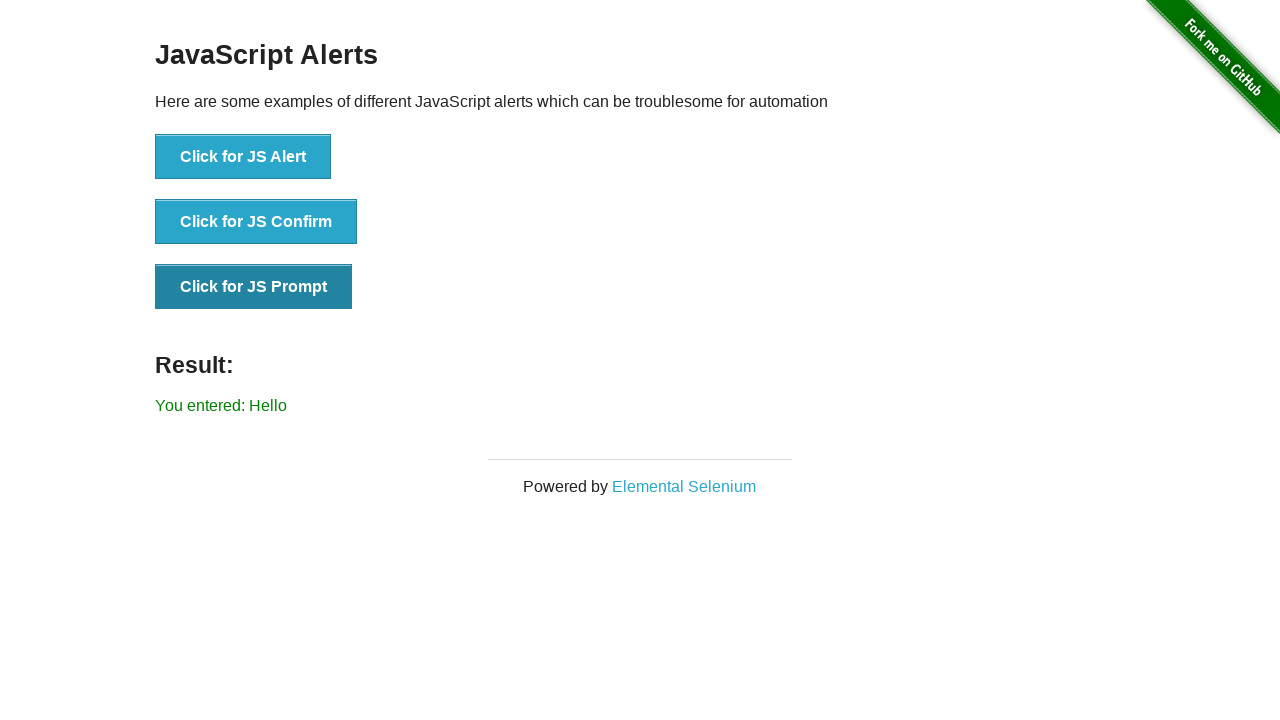